Tests double-click functionality on a button element and removes focus afterwards

Starting URL: https://dgotlieb.github.io/RelativeLocator/index.html

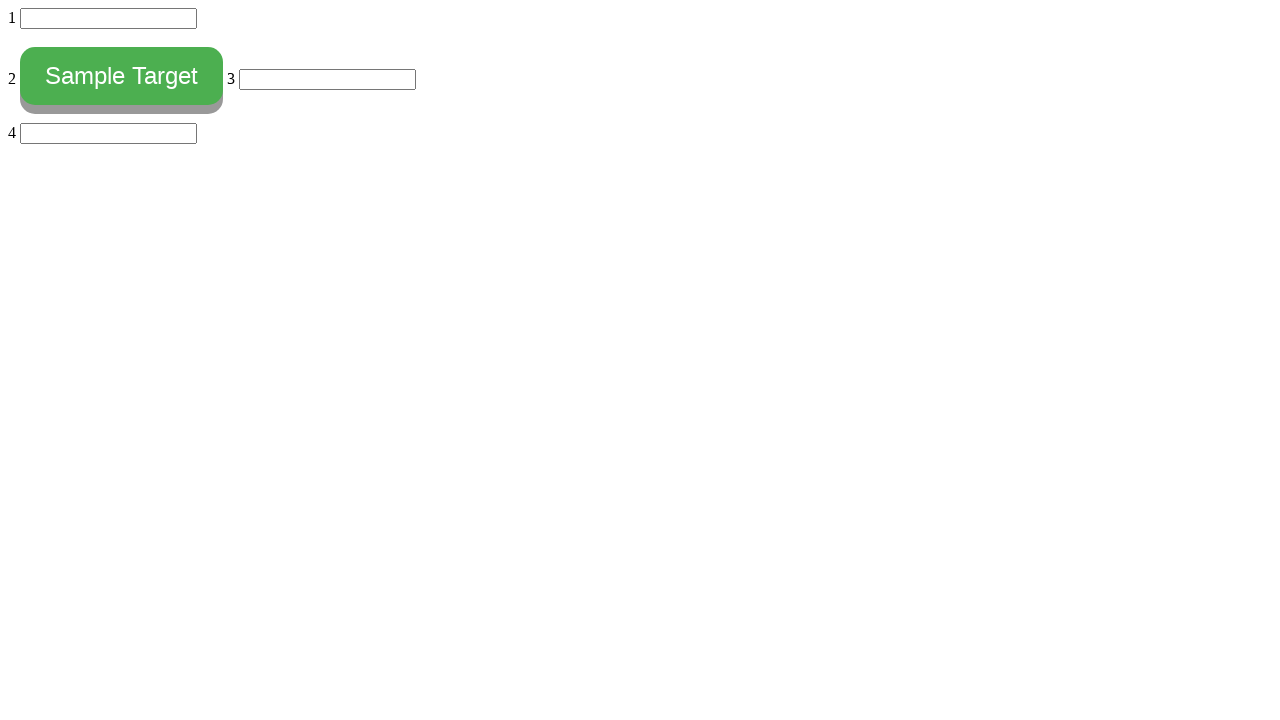

Navigated to RelativeLocator test page
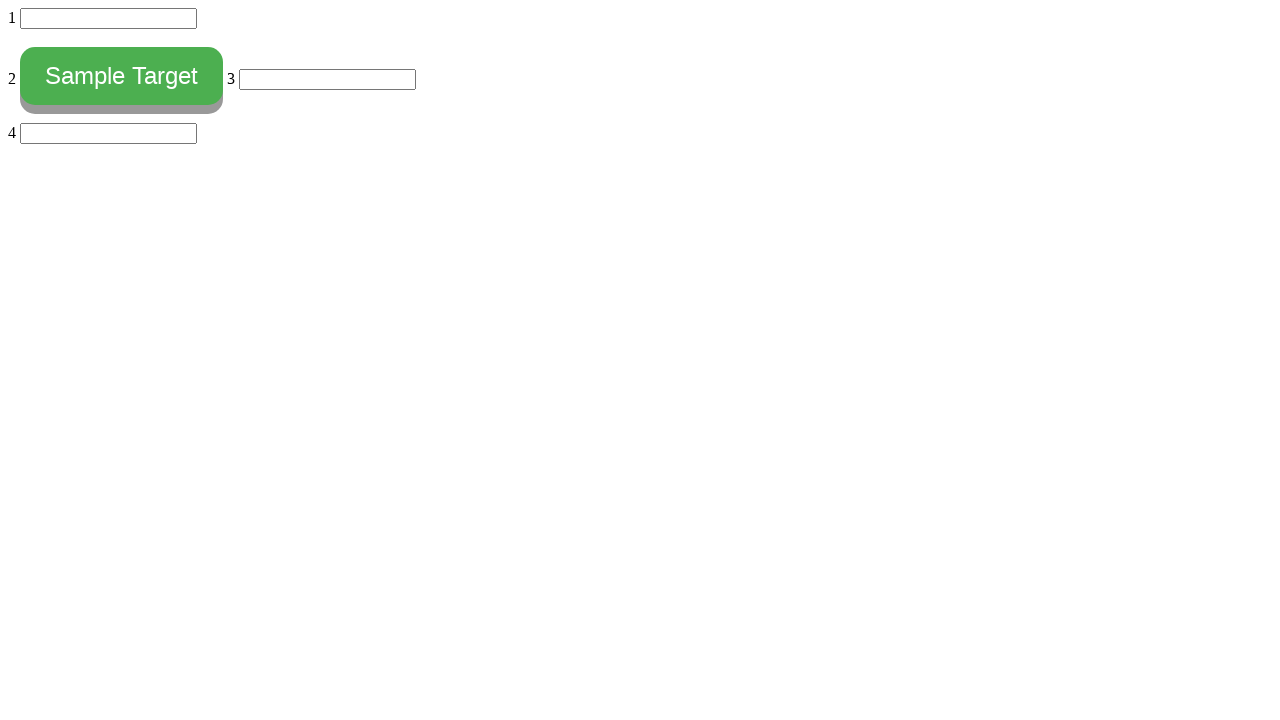

Double-clicked the button element at (122, 76) on #myButton
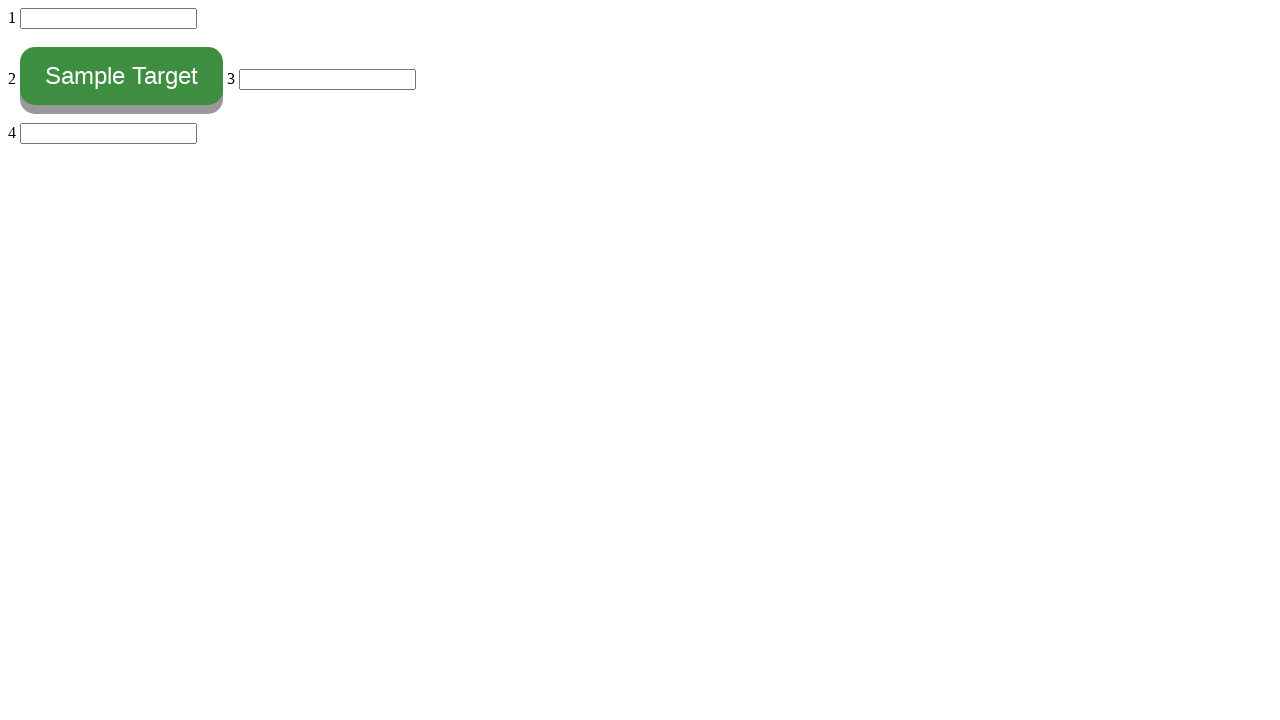

Clicked input field to remove focus from button at (108, 18) on input
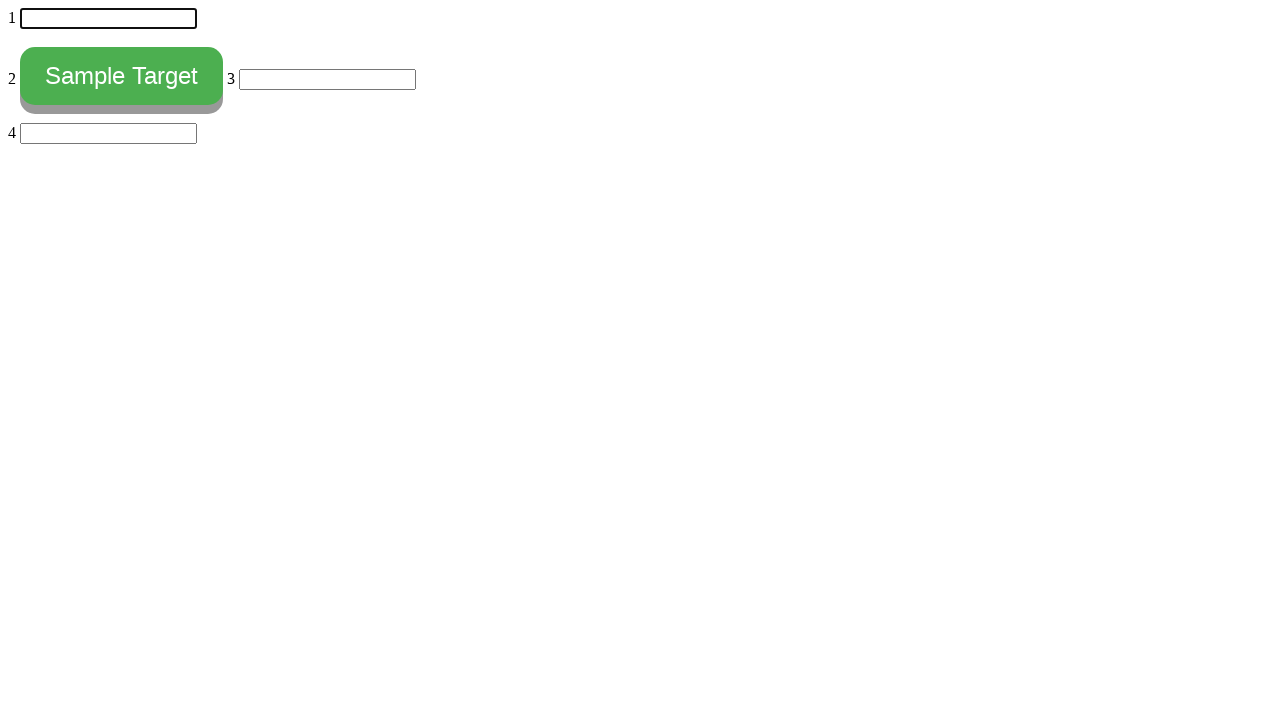

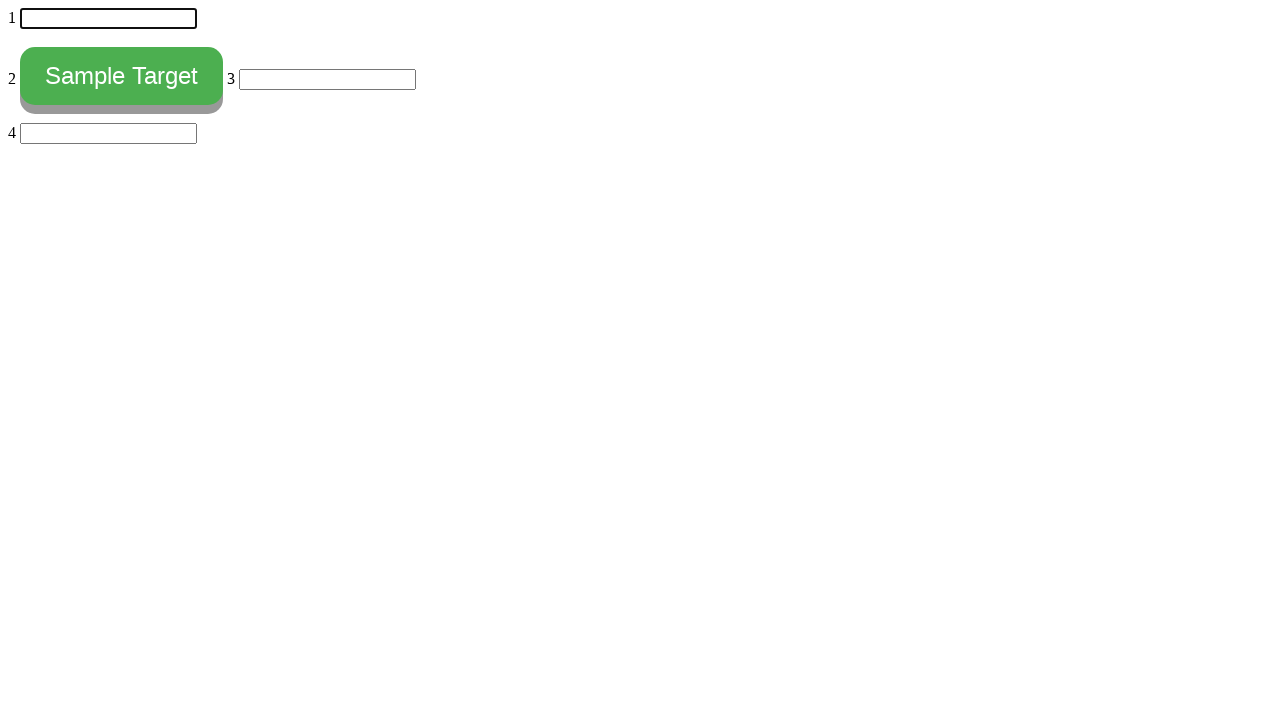